Tests different types of JavaScript alerts (simple, confirmation, and prompt) by triggering them, interacting with them, and verifying the results

Starting URL: https://the-internet.herokuapp.com/javascript_alerts

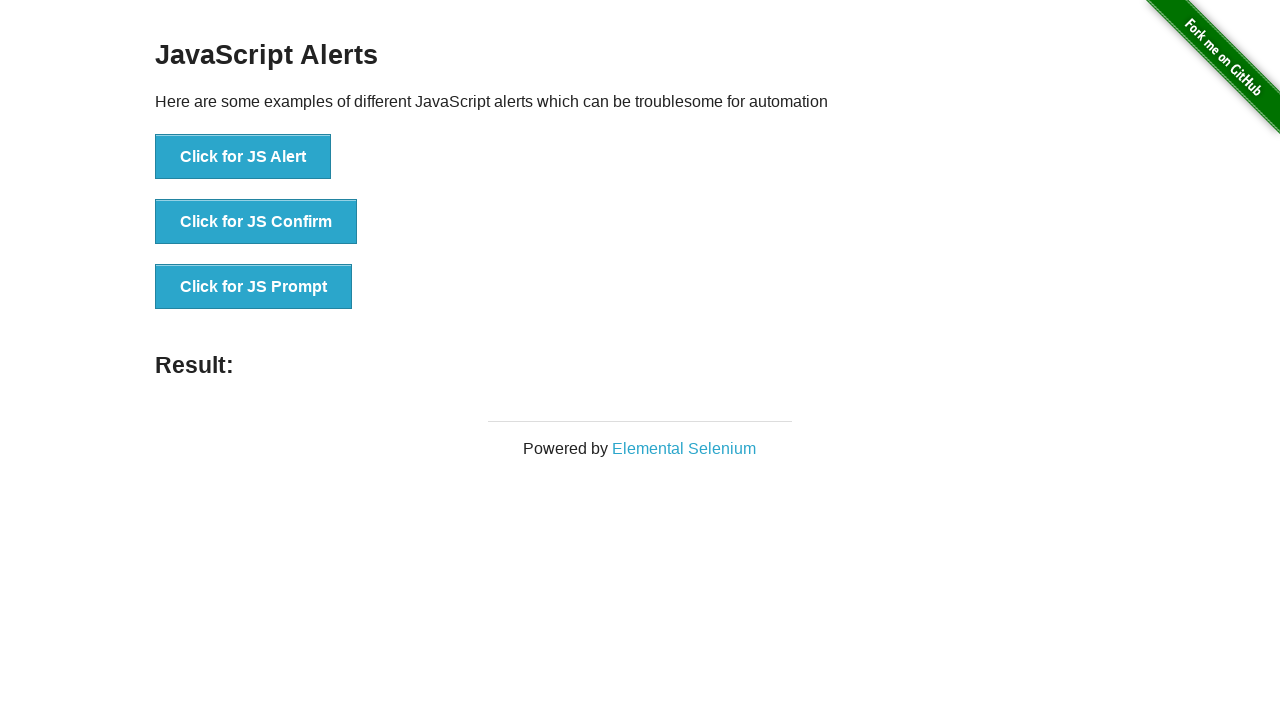

Clicked 'Click for JS Alert' button at (243, 157) on xpath=//button[text()='Click for JS Alert']
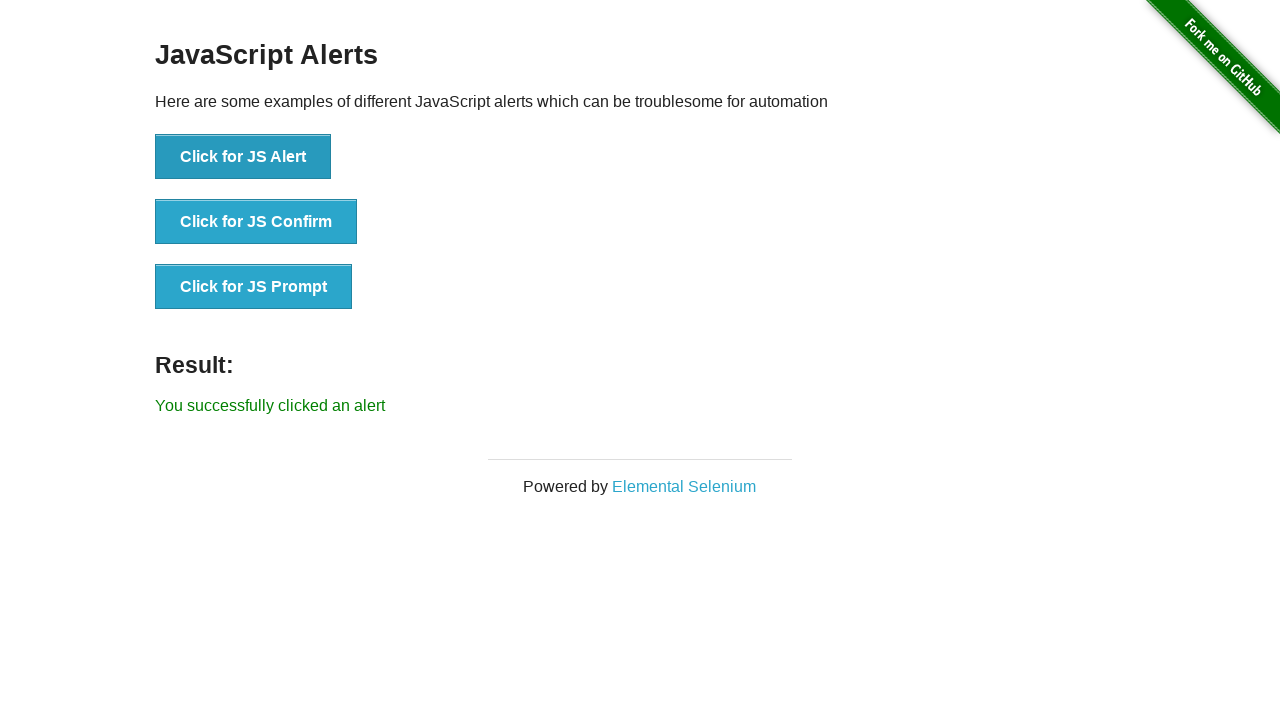

Set up dialog handler to accept simple alert
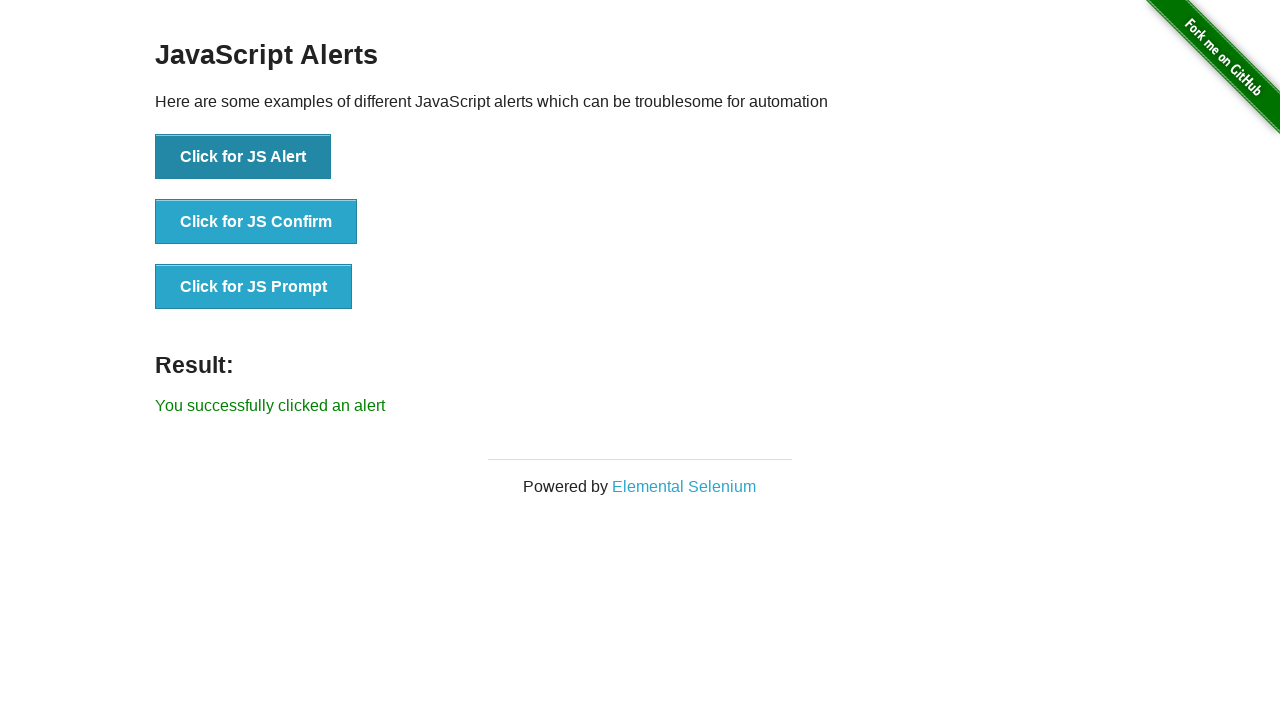

Waited 500ms for simple alert to be processed
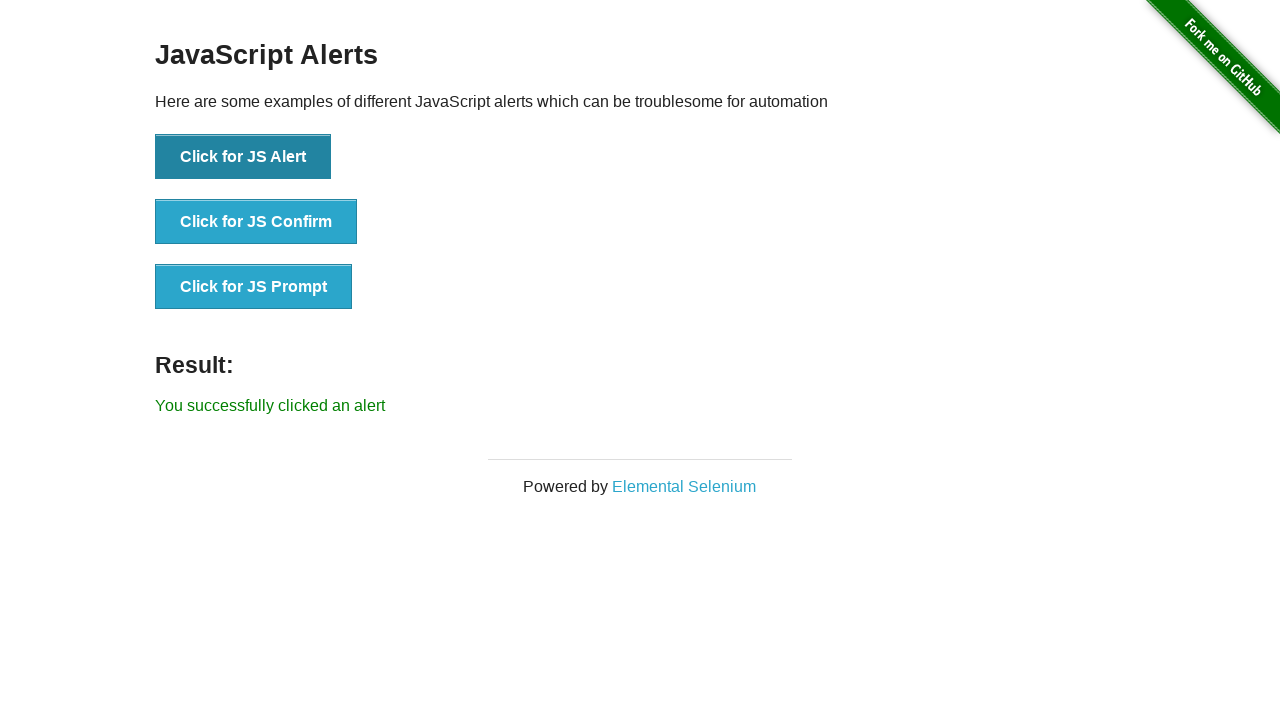

Clicked 'Click for JS Confirm' button at (256, 222) on xpath=//button[text()='Click for JS Confirm']
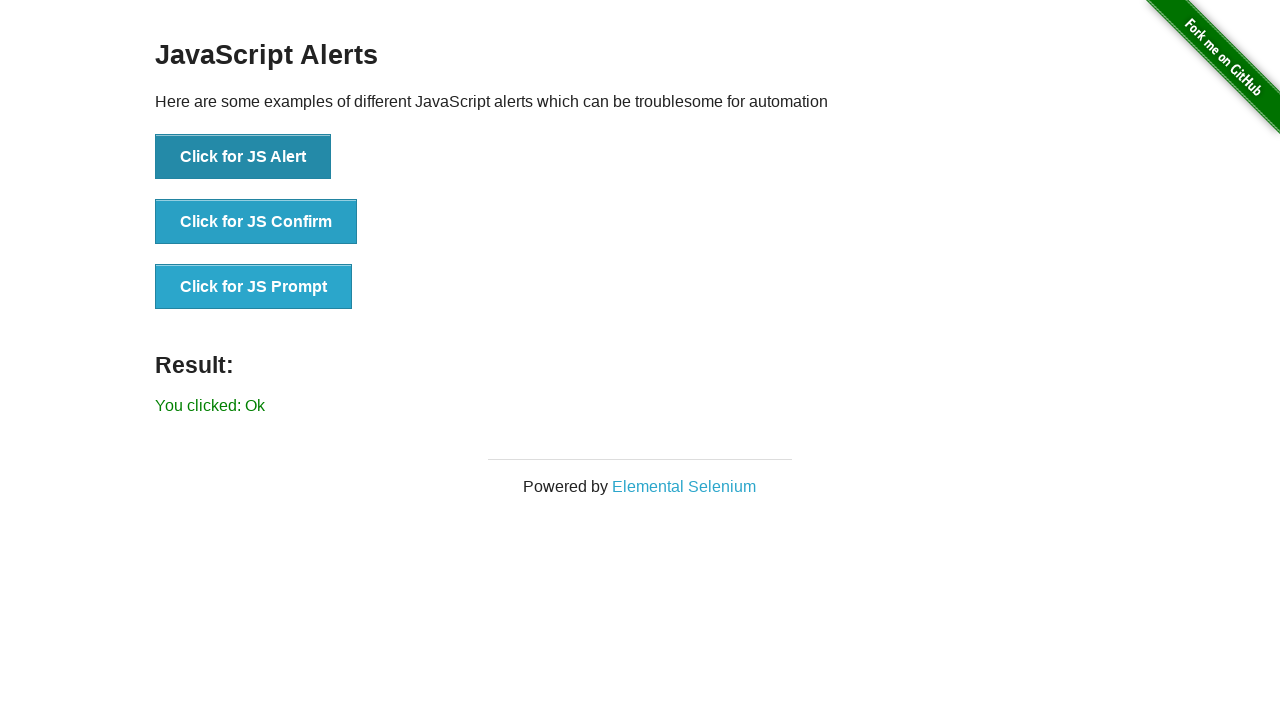

Set up dialog handler to dismiss confirmation alert
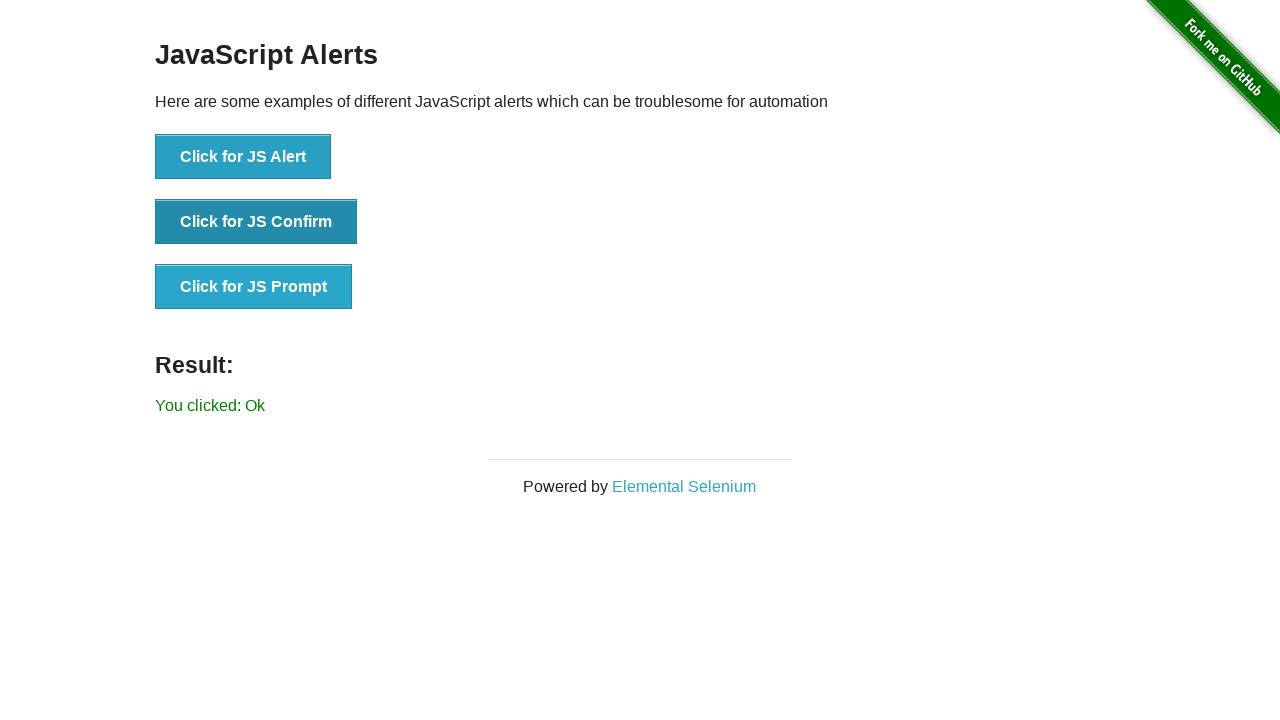

Waited 500ms for confirmation alert to be processed
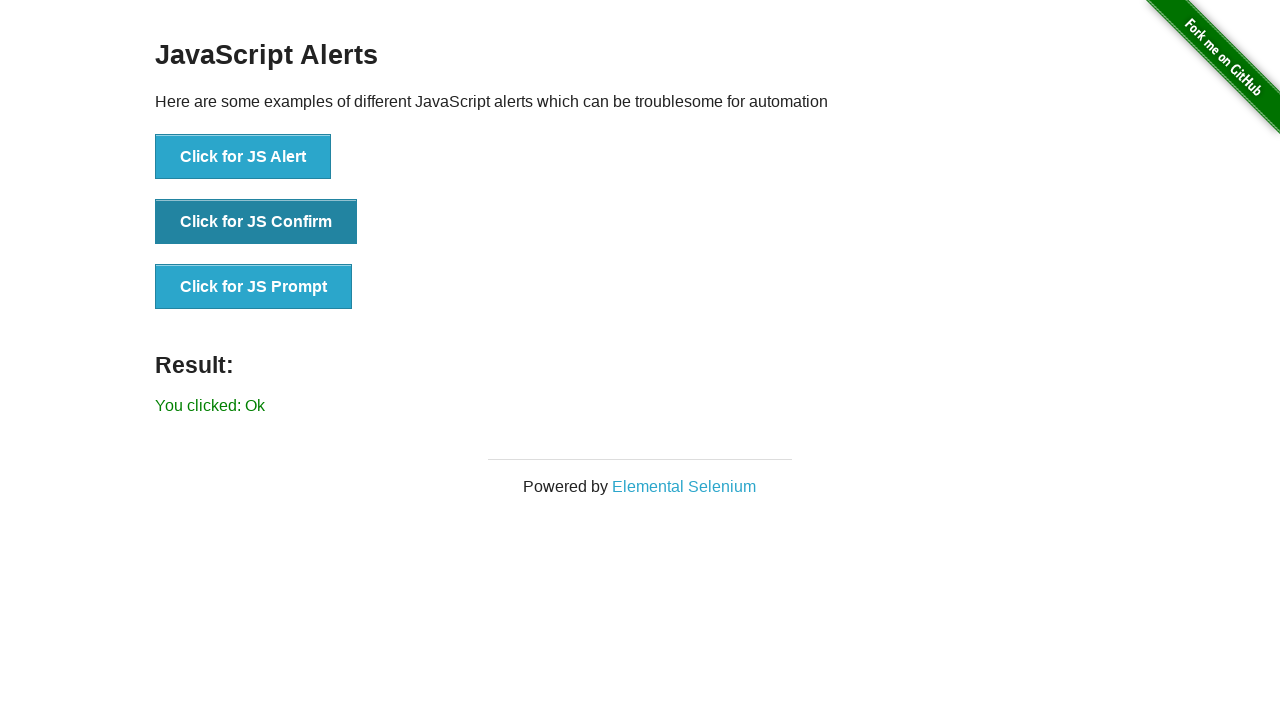

Clicked 'Click for JS Prompt' button at (254, 287) on xpath=//button[text()='Click for JS Prompt']
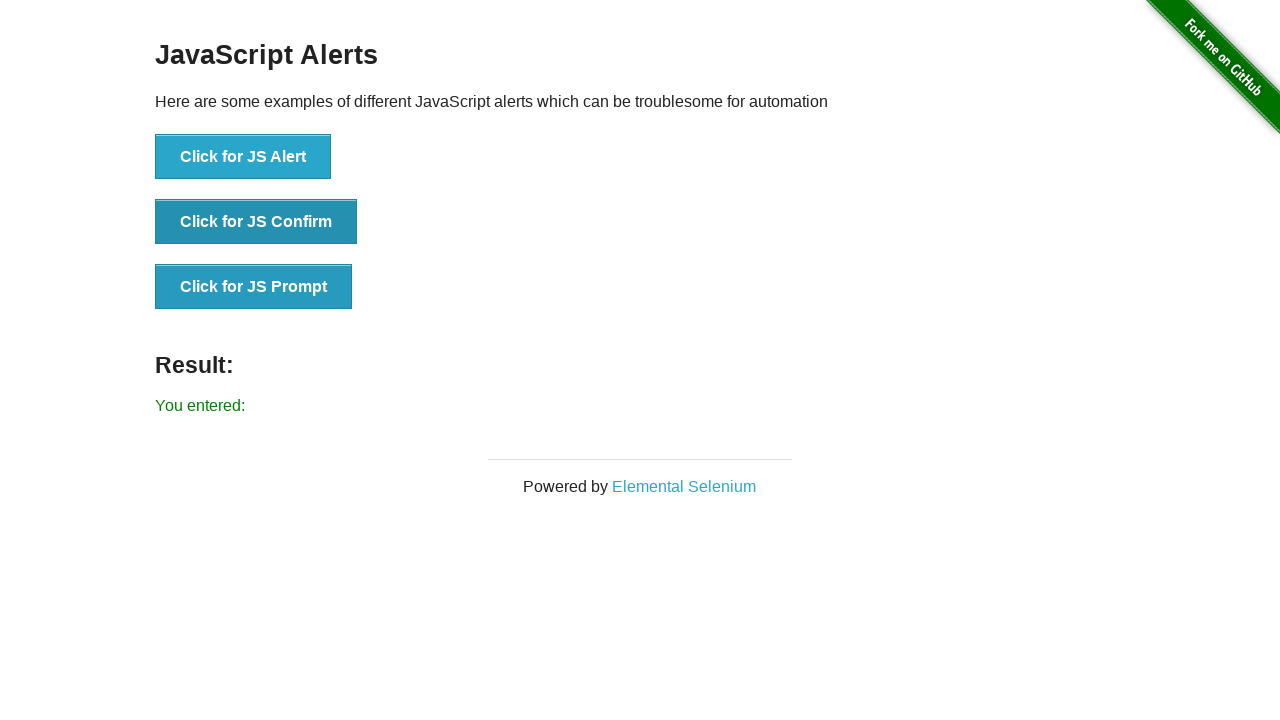

Set up dialog handler to accept prompt alert with text 'I am a Robot'
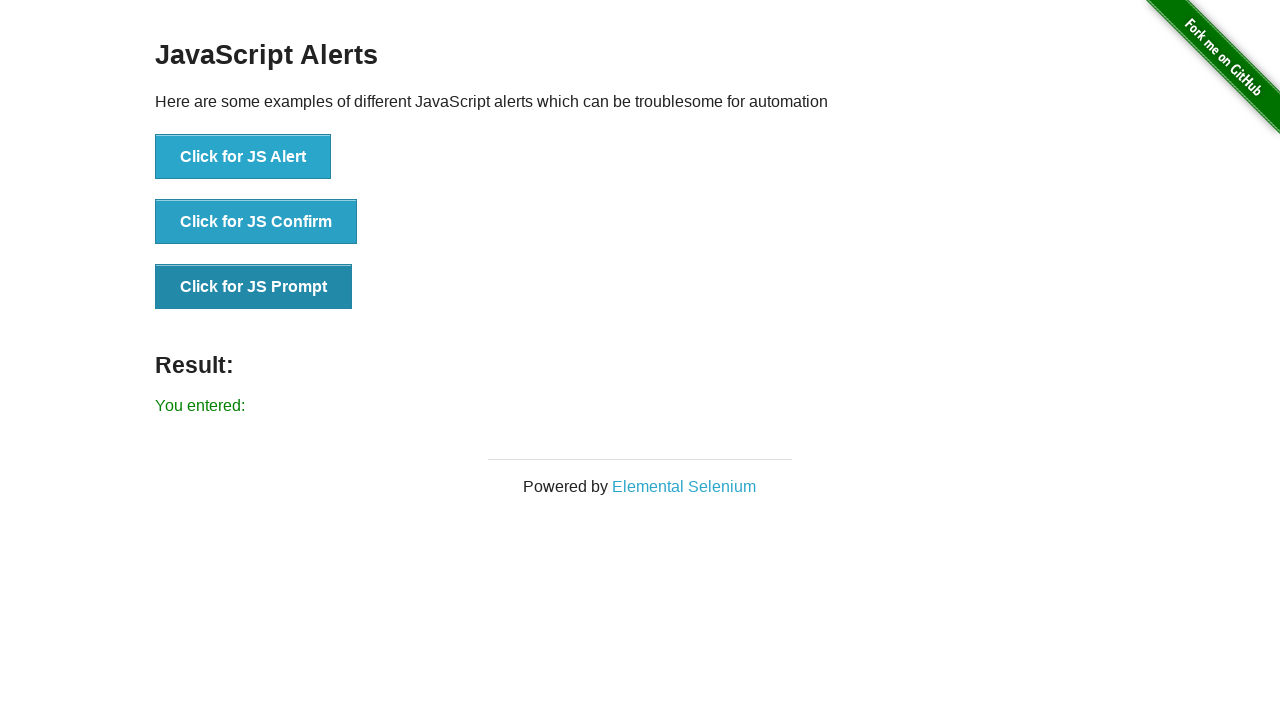

Waited 500ms for prompt alert to be processed
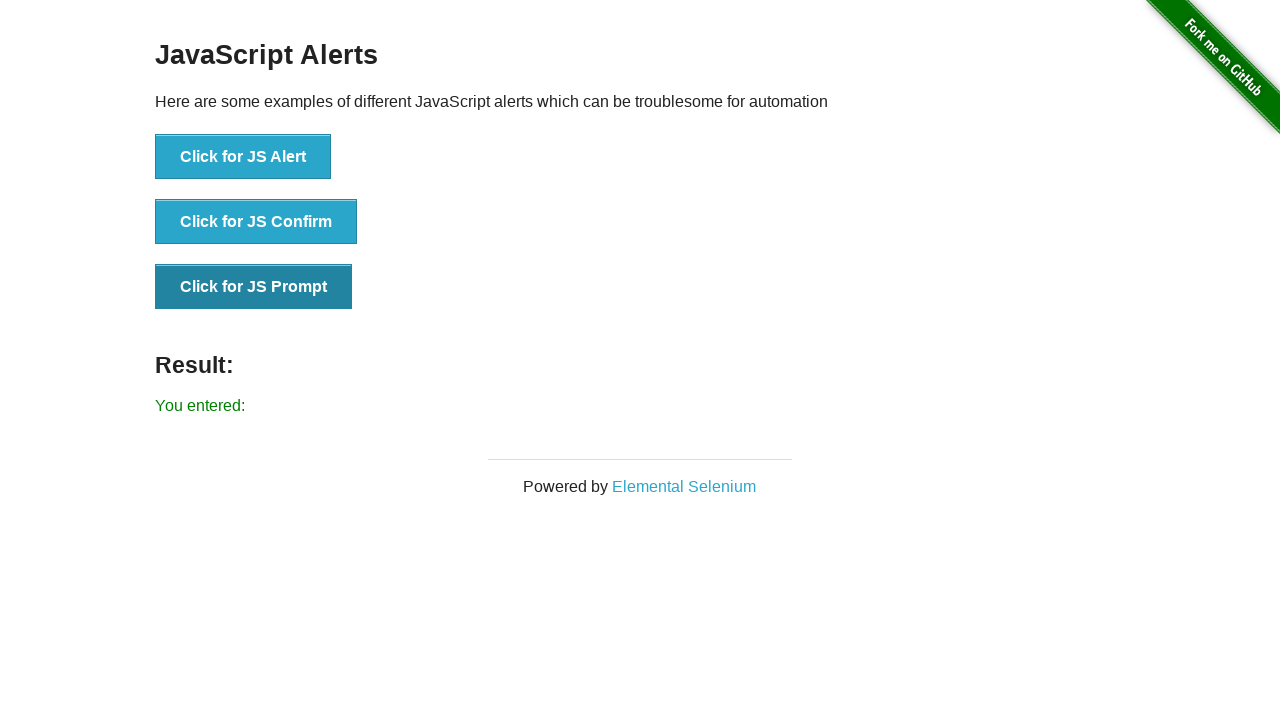

Result text element loaded
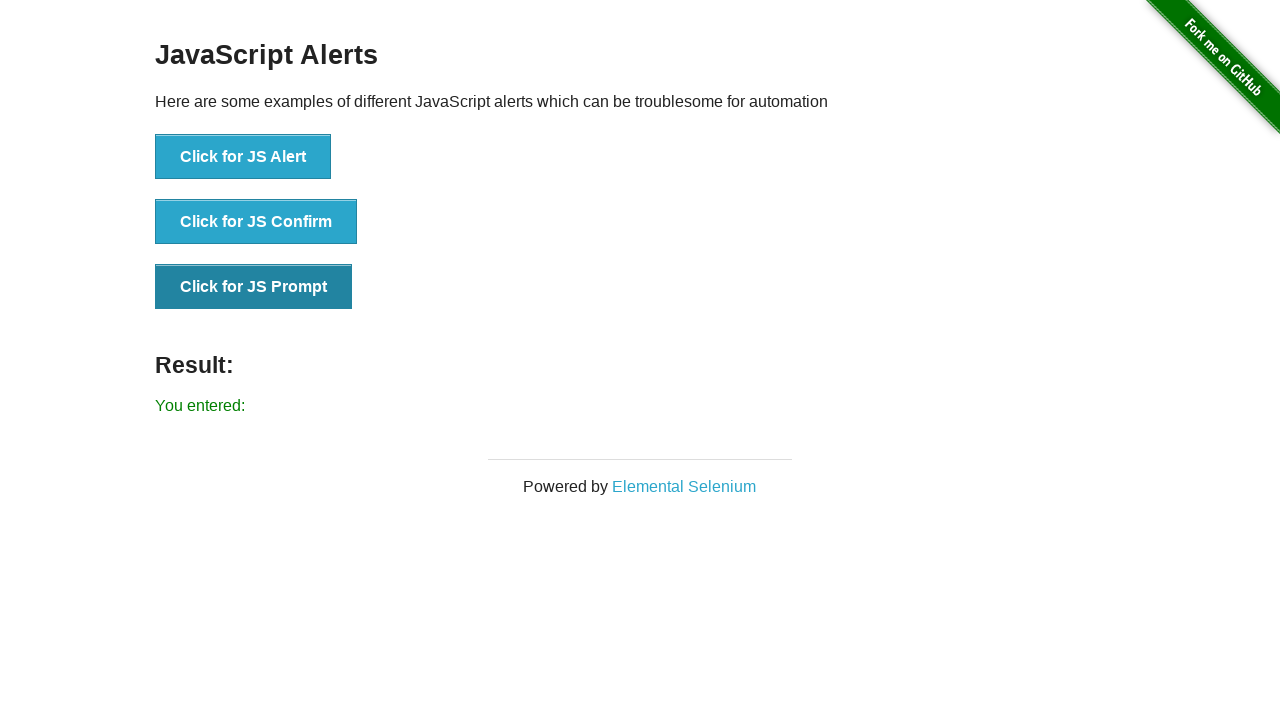

Retrieved result text: You entered: 
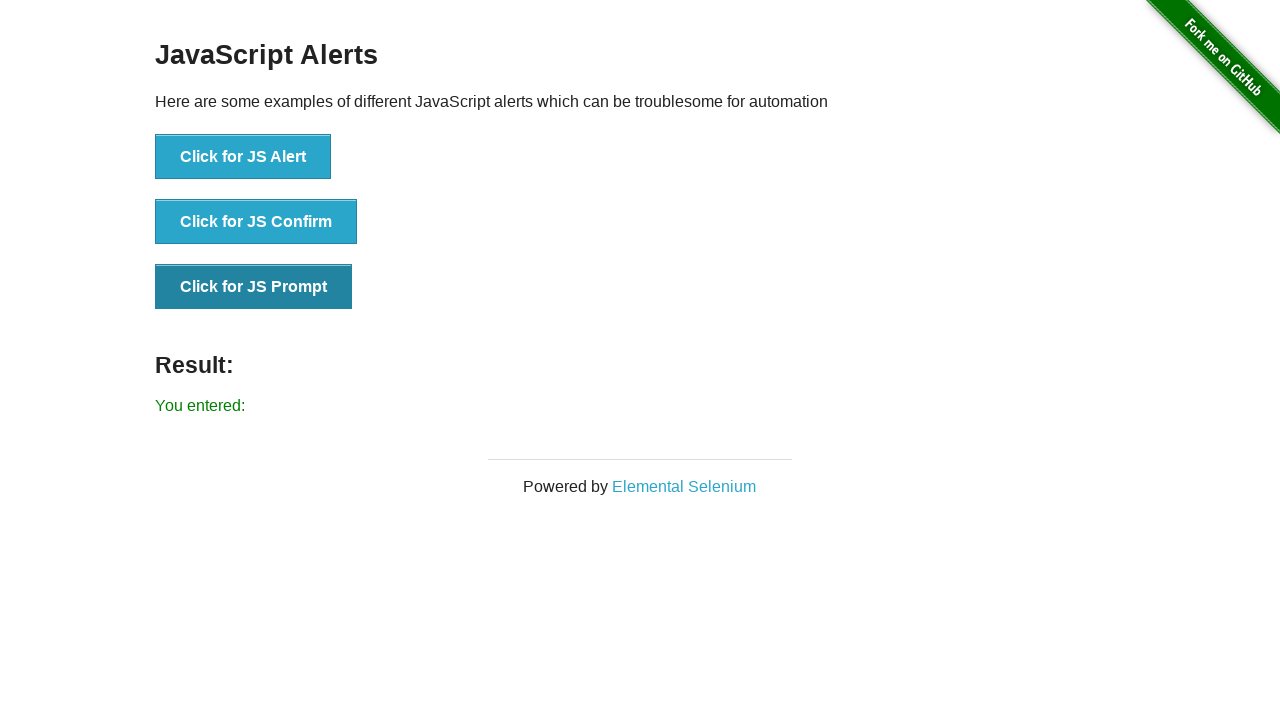

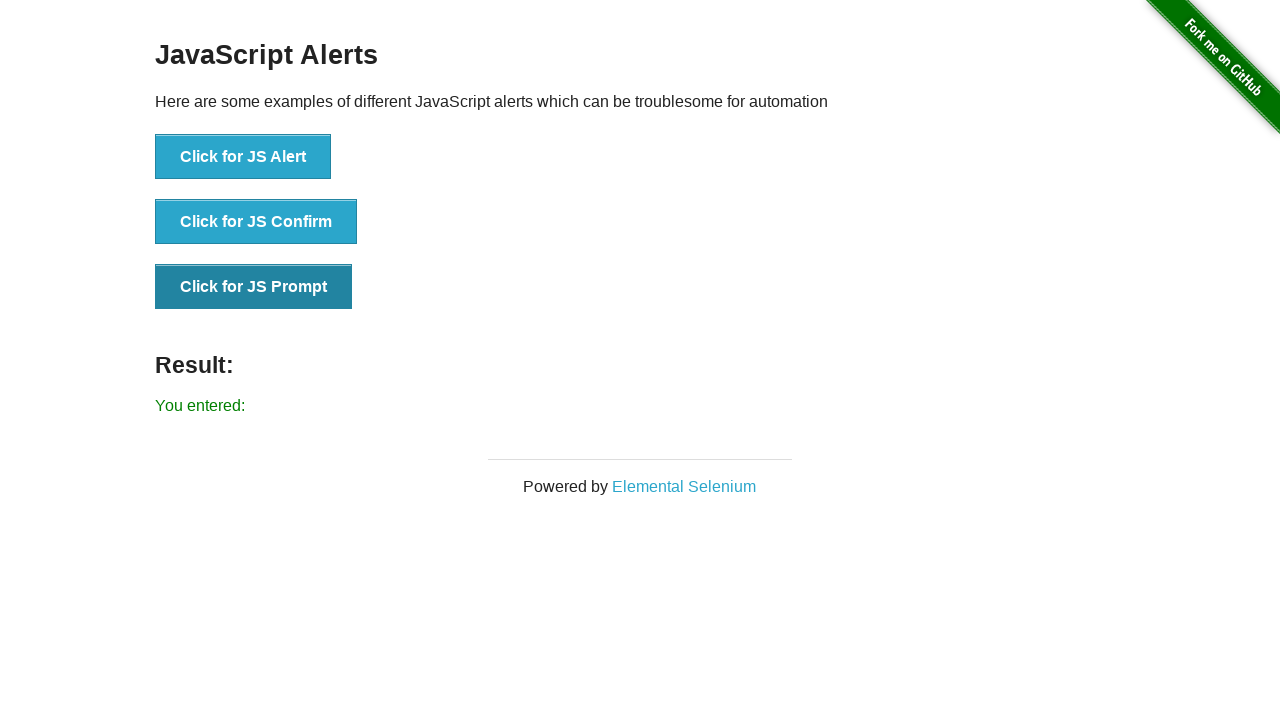